Tests registration form validation by submitting empty form and verifying all required field error messages are displayed

Starting URL: https://alada.vn/tai-khoan/dang-ky.html

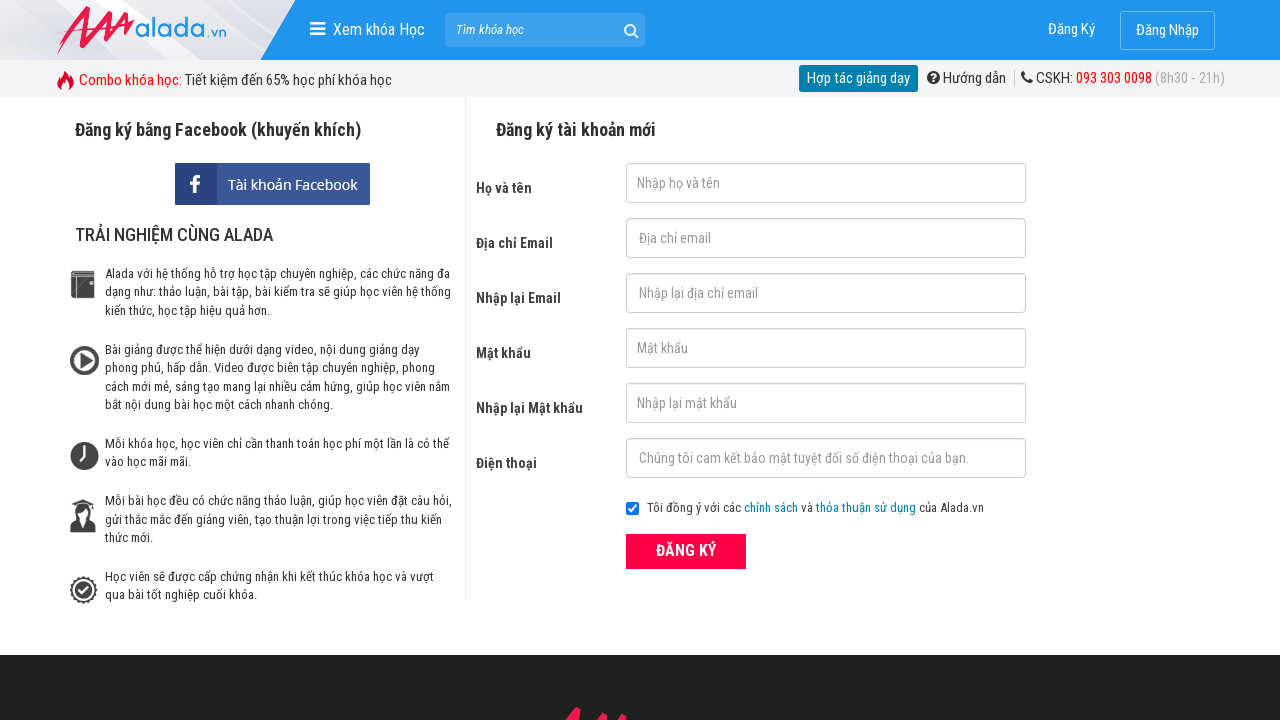

Navigated to registration page
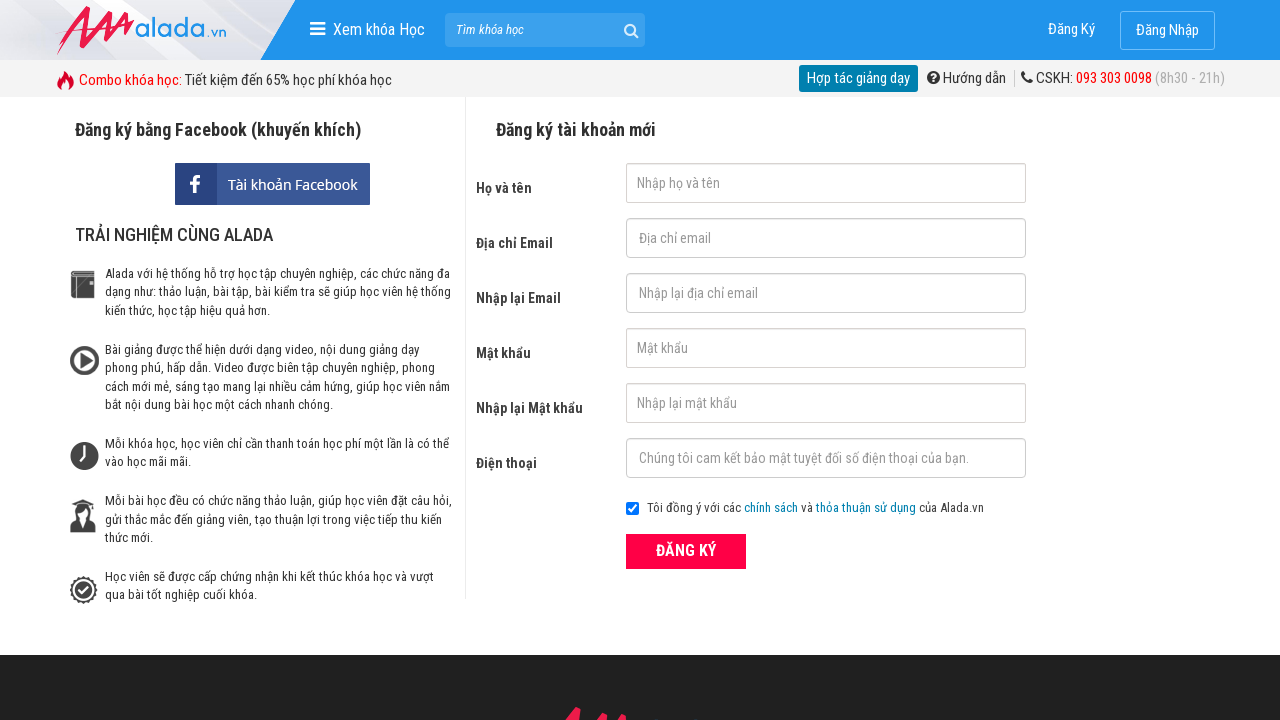

Clicked submit button without filling any form fields at (686, 551) on button[type='submit']
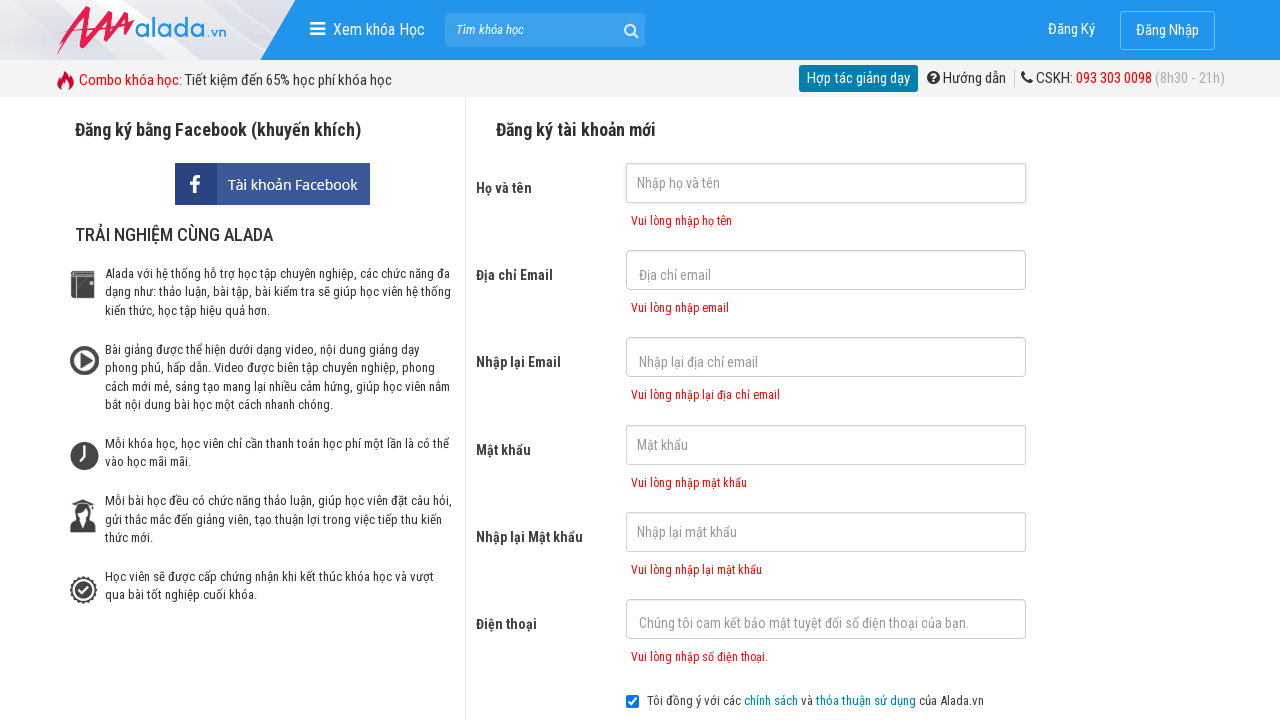

First name error message appeared
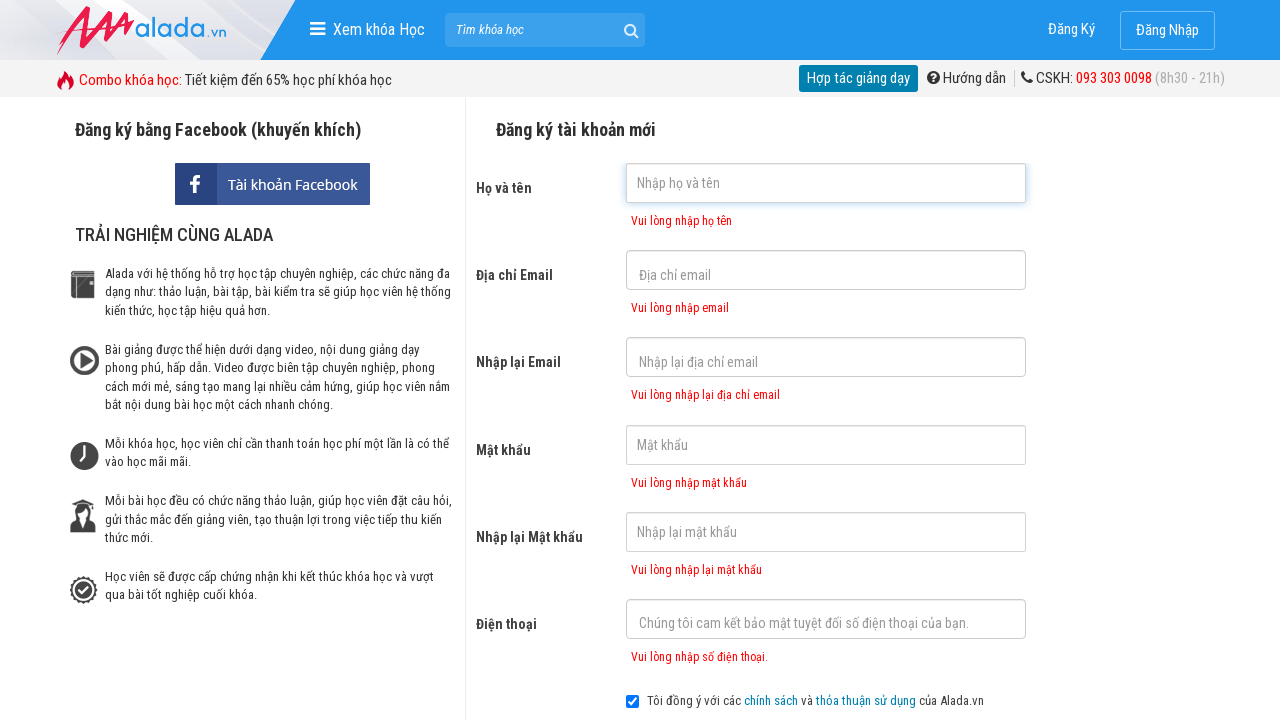

Email error message appeared
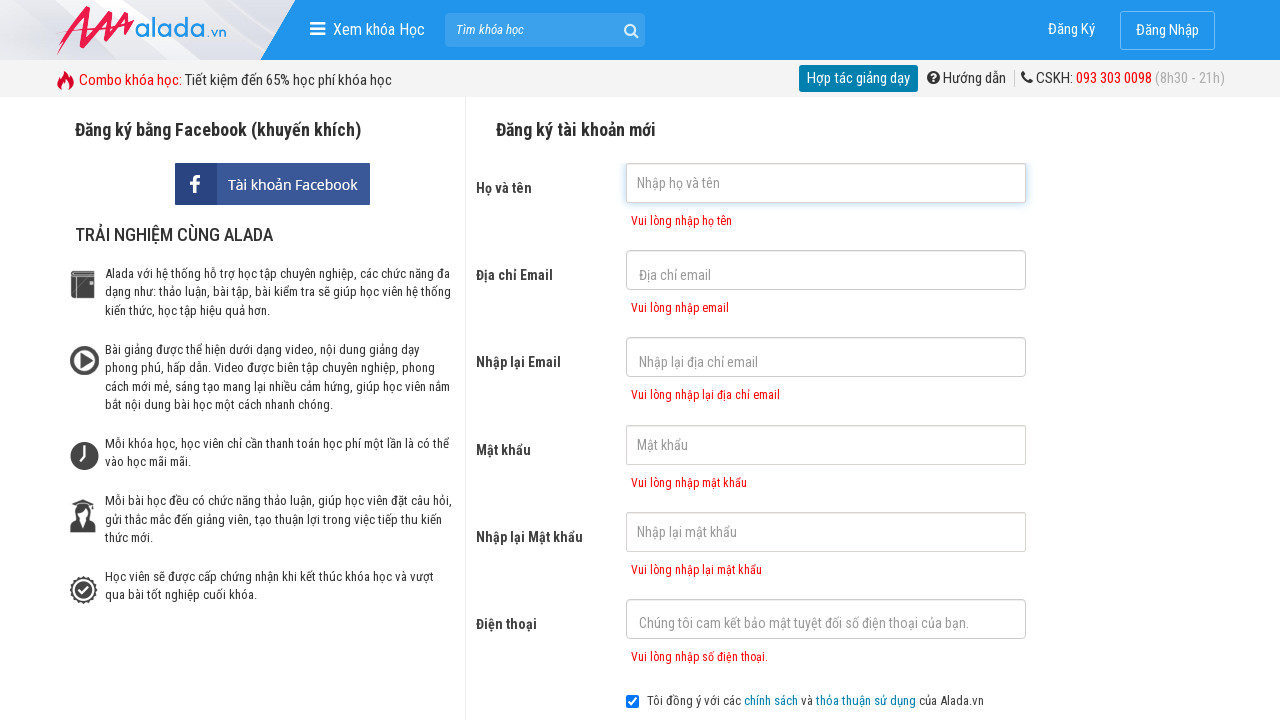

Confirm email error message appeared
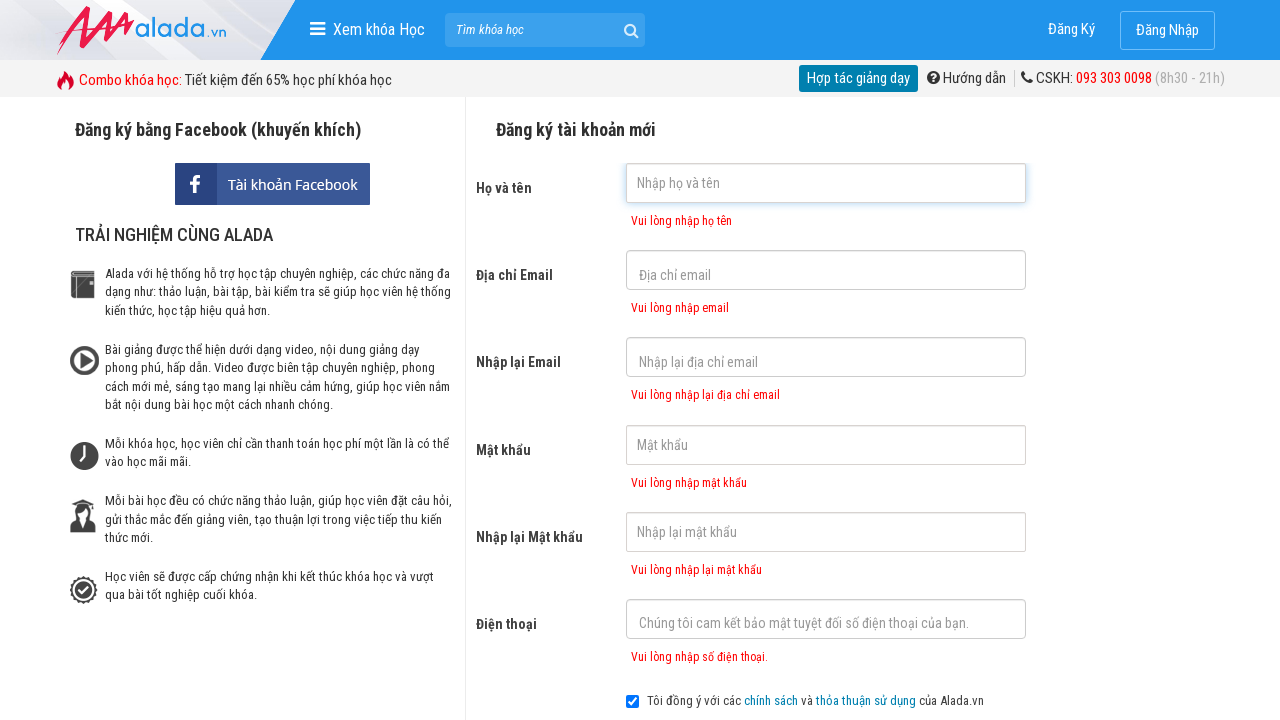

Password error message appeared
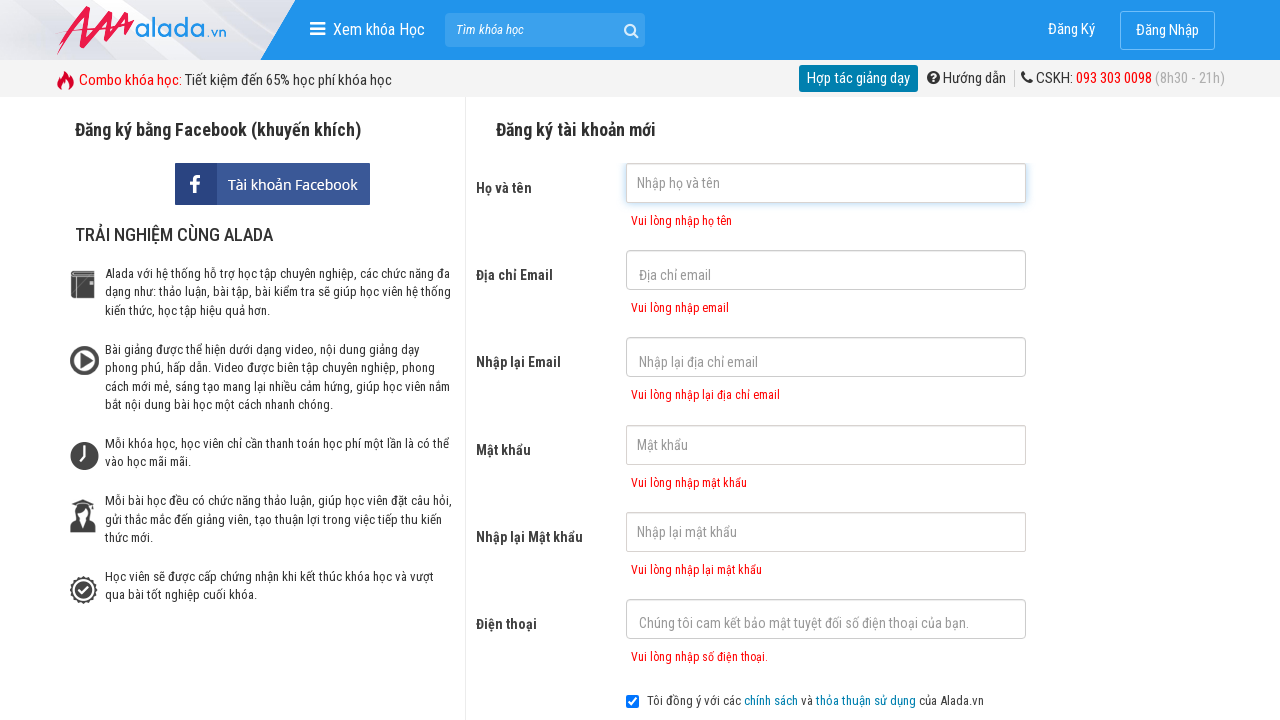

Confirm password error message appeared
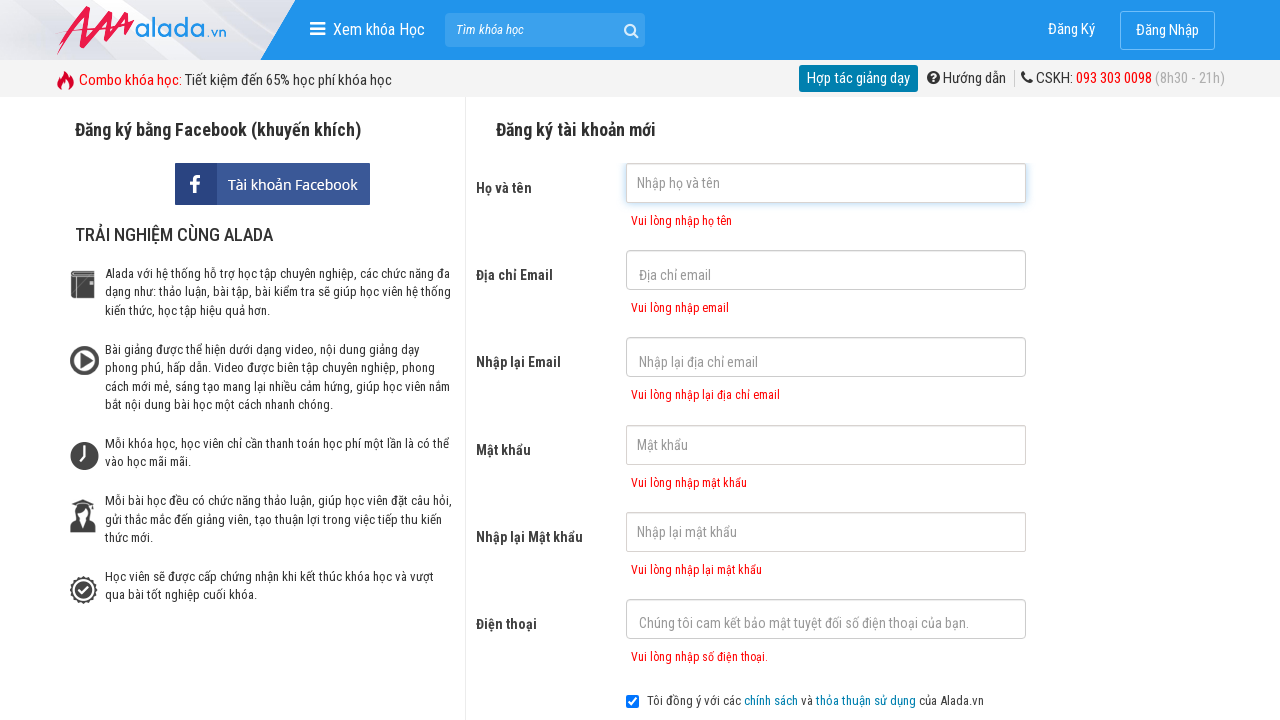

Phone number error message appeared
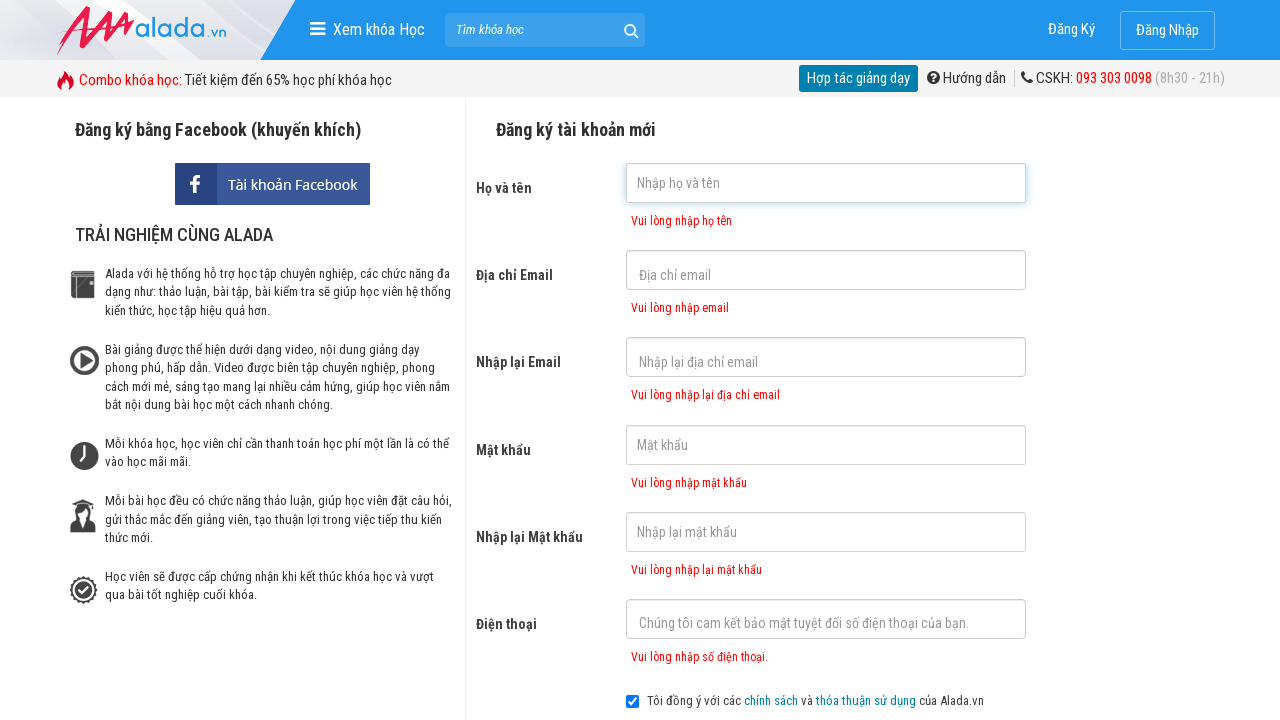

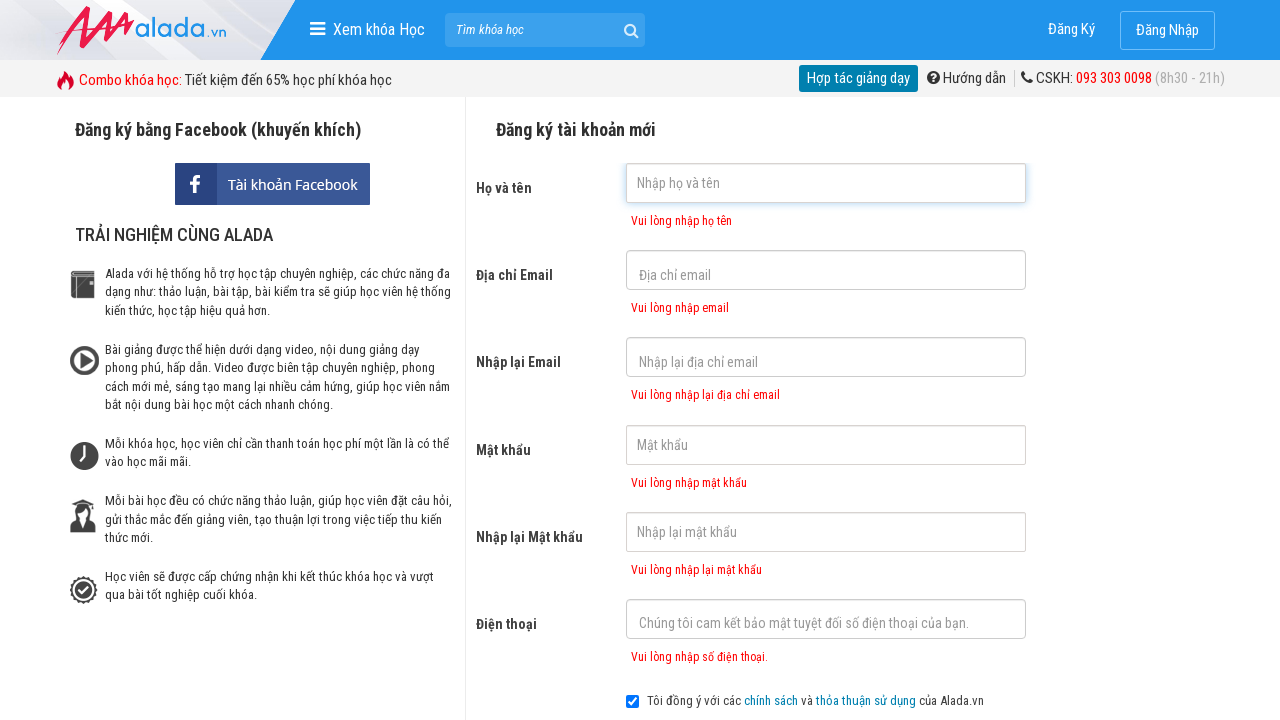